Fills out a form with user information including name, email, and addresses, then submits it

Starting URL: https://demoqa.com/text-box

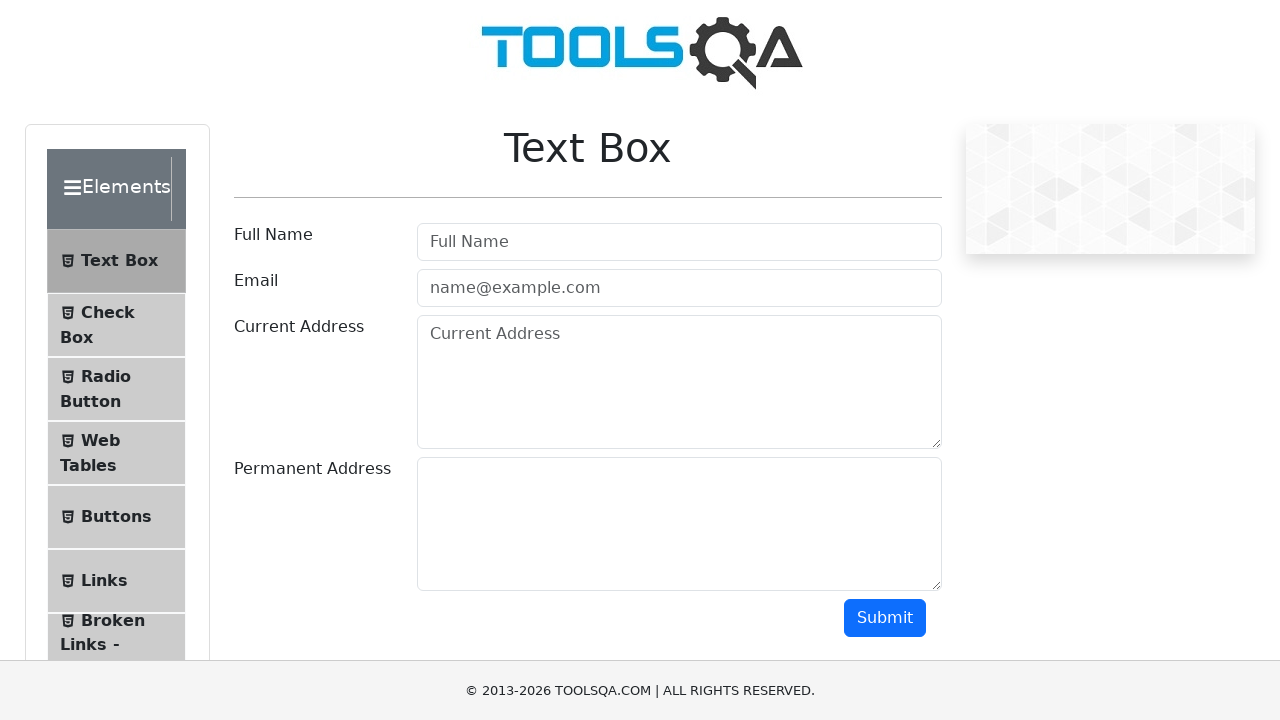

Located all form control fields
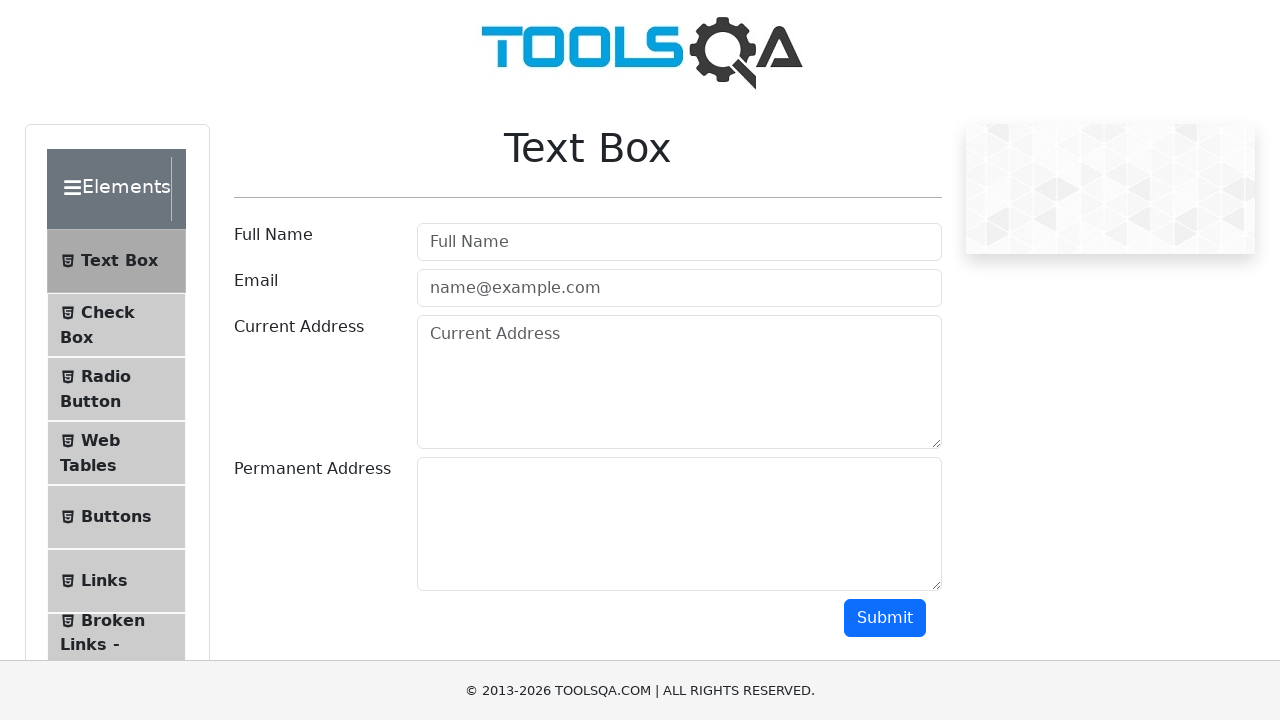

Filled name field with 'Test user' on .form-control >> nth=0
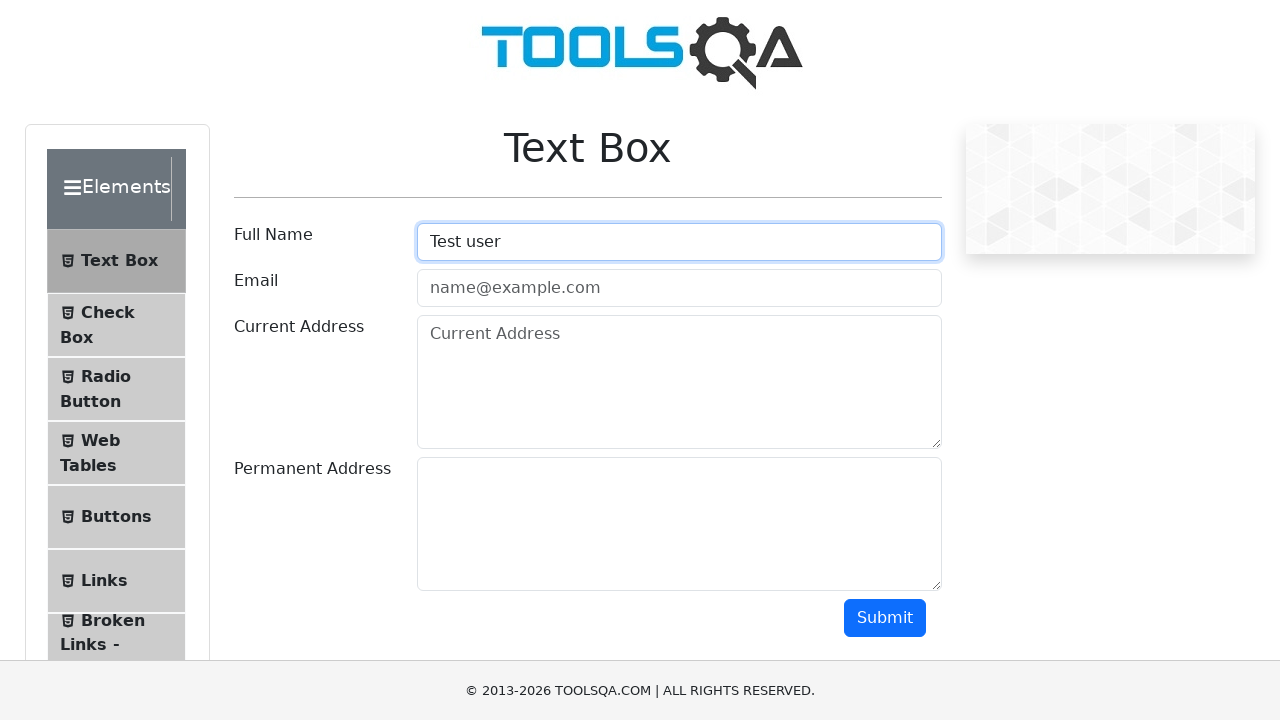

Filled email field with 'user@test.com' on .form-control >> nth=1
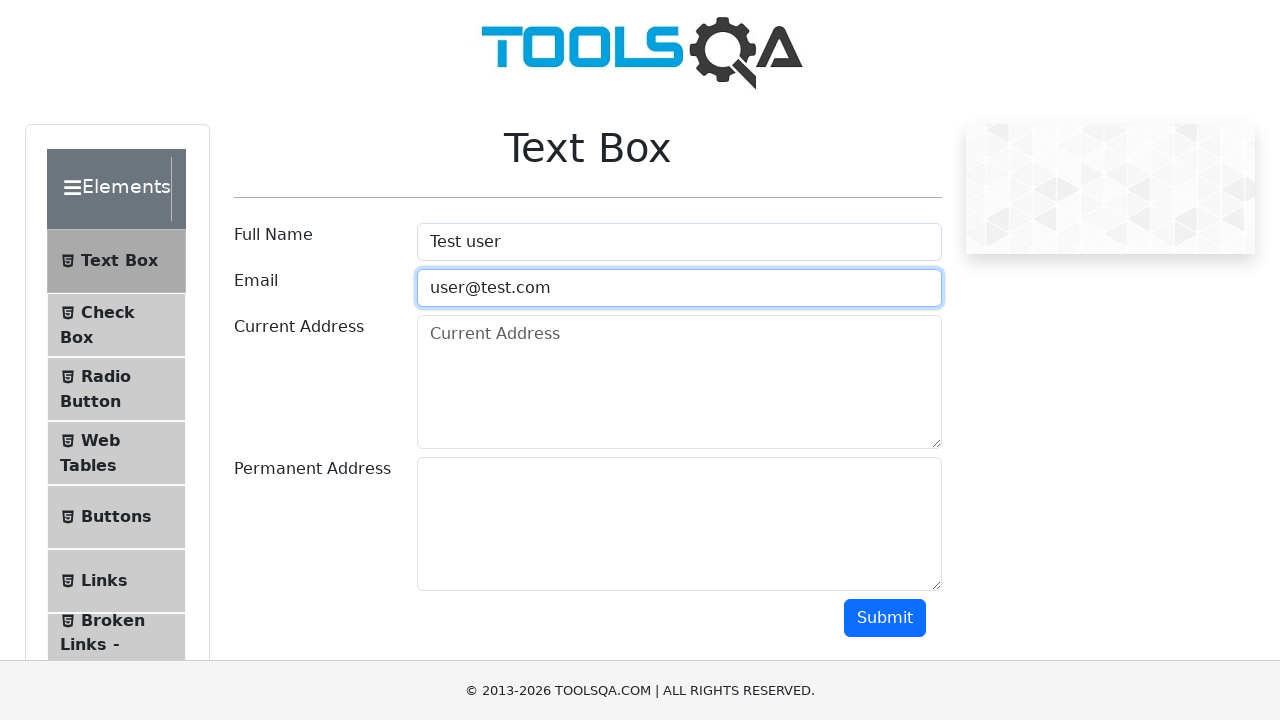

Filled current address field with 'Kuril' on .form-control >> nth=2
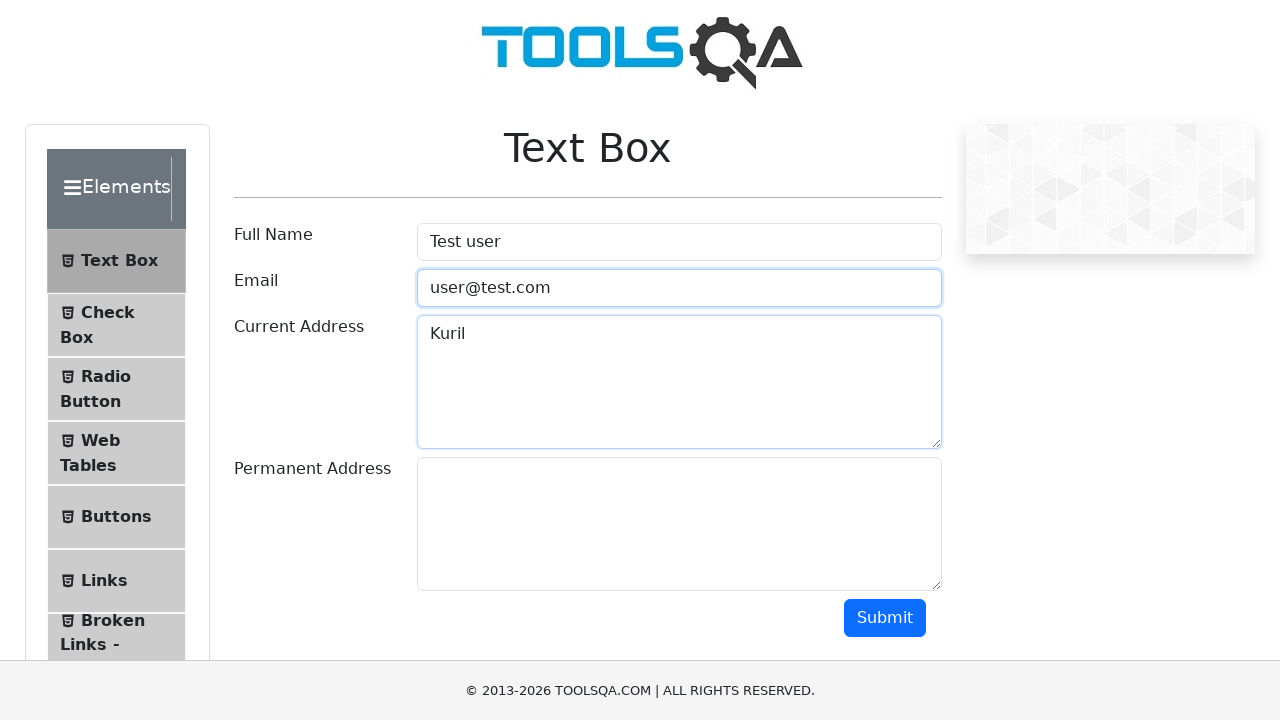

Filled permanent address field with 'Dhaka' on .form-control >> nth=3
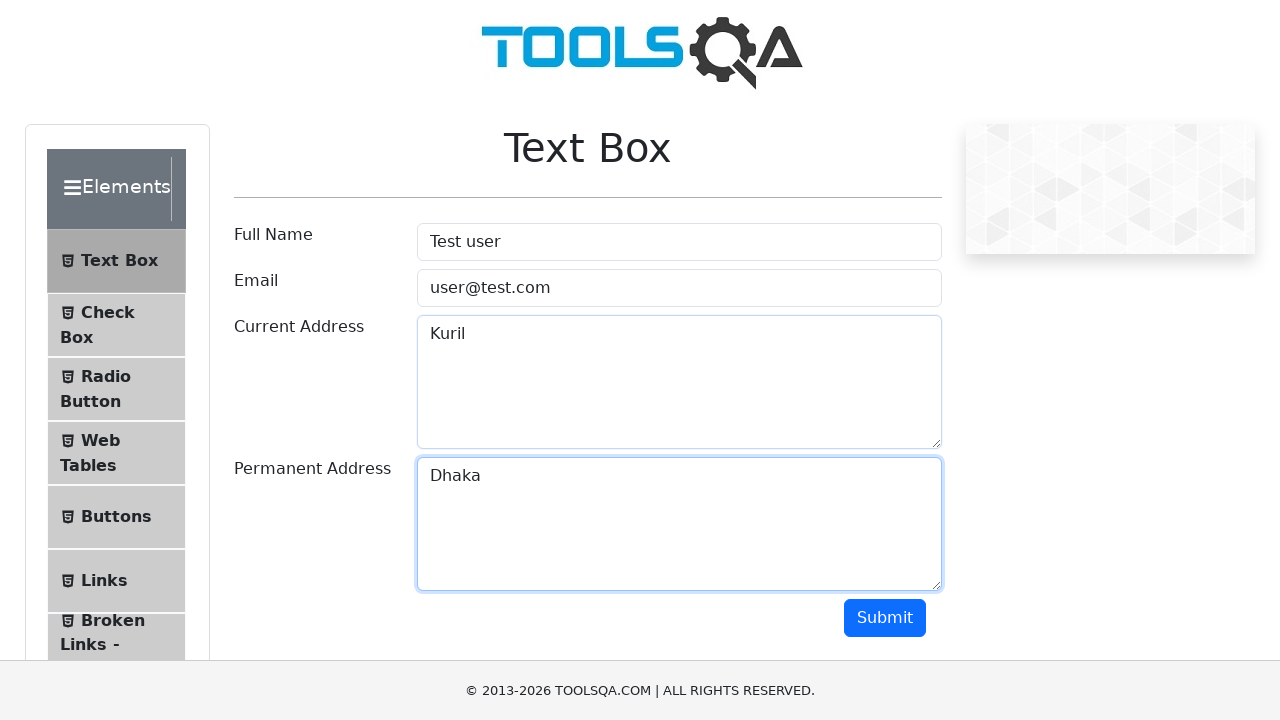

Scrolled down 500 pixels to view submit button
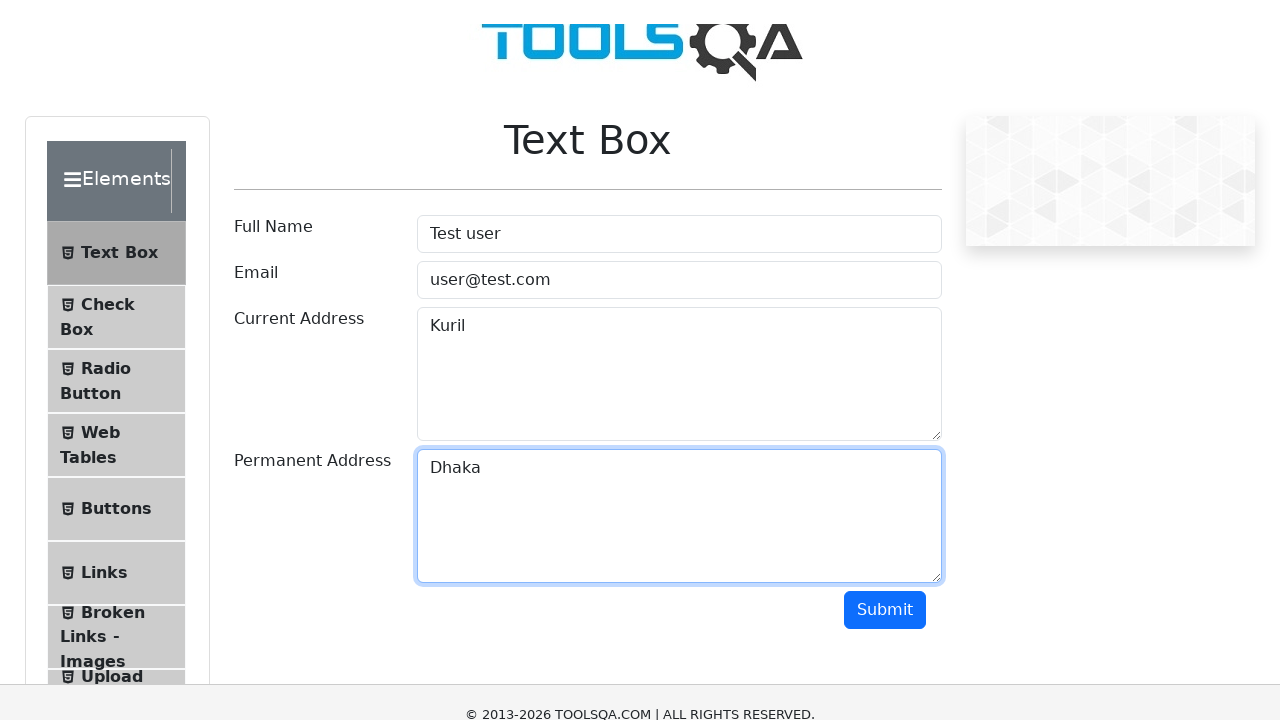

Clicked submit button to submit the form at (885, 118) on .btn-primary
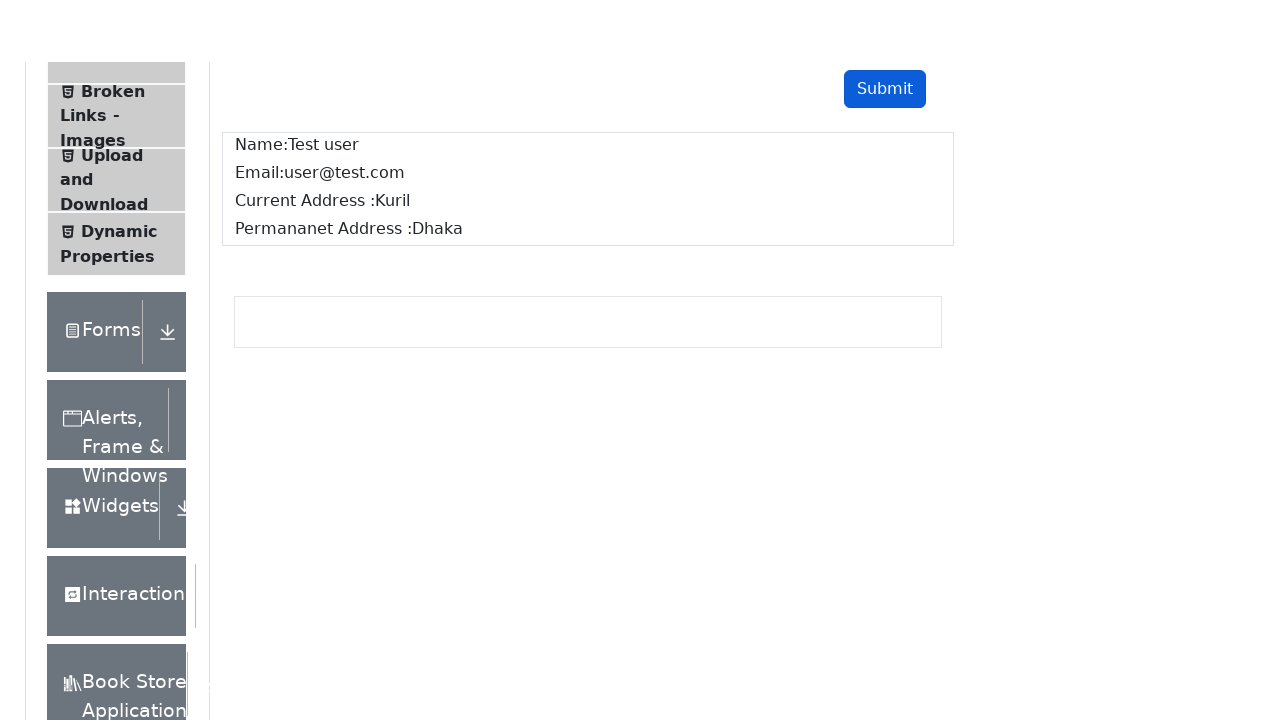

Form submission results loaded successfully
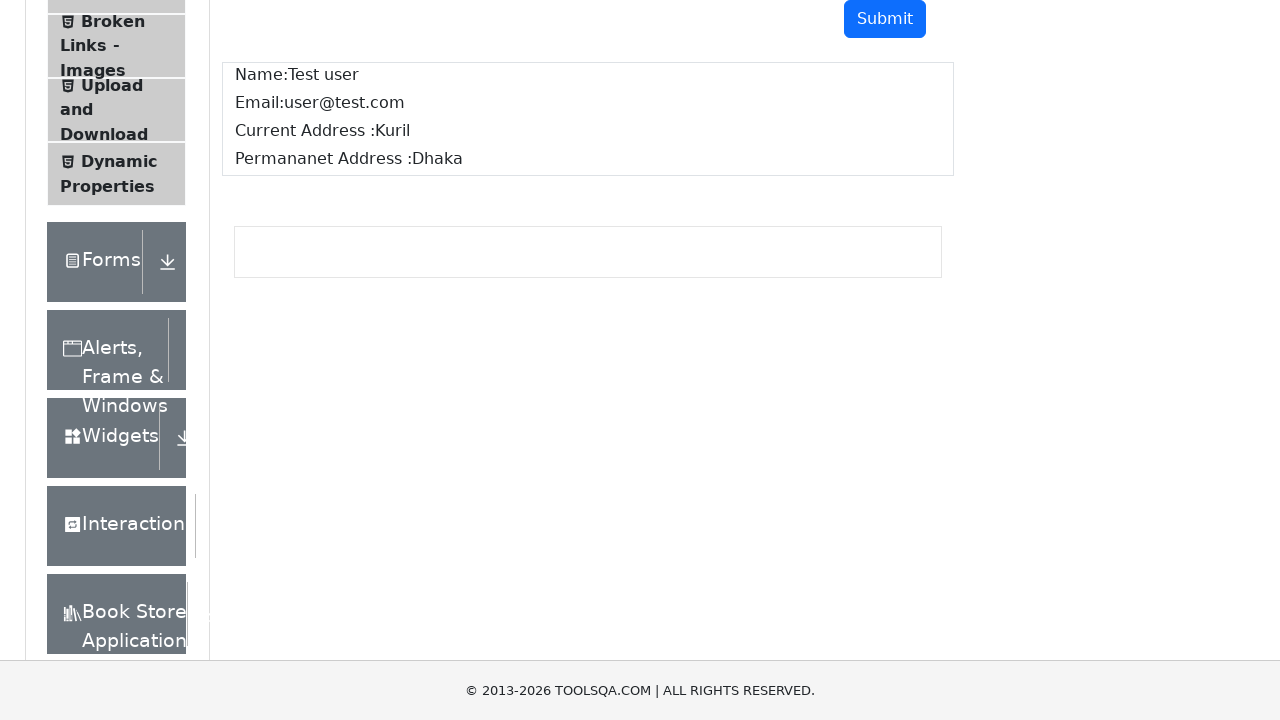

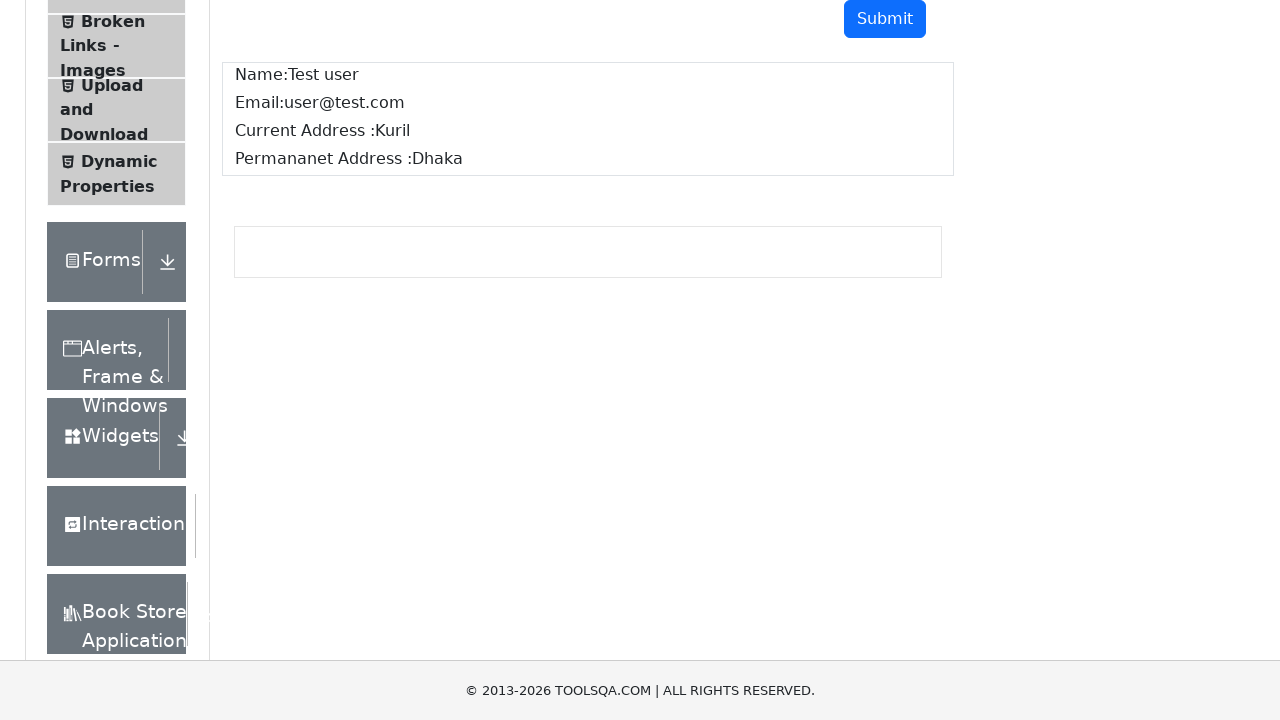